Tests form interactions and alert handling on a training ground page by filling text fields and clicking buttons that trigger alerts

Starting URL: https://techstepacademy.com/training-ground

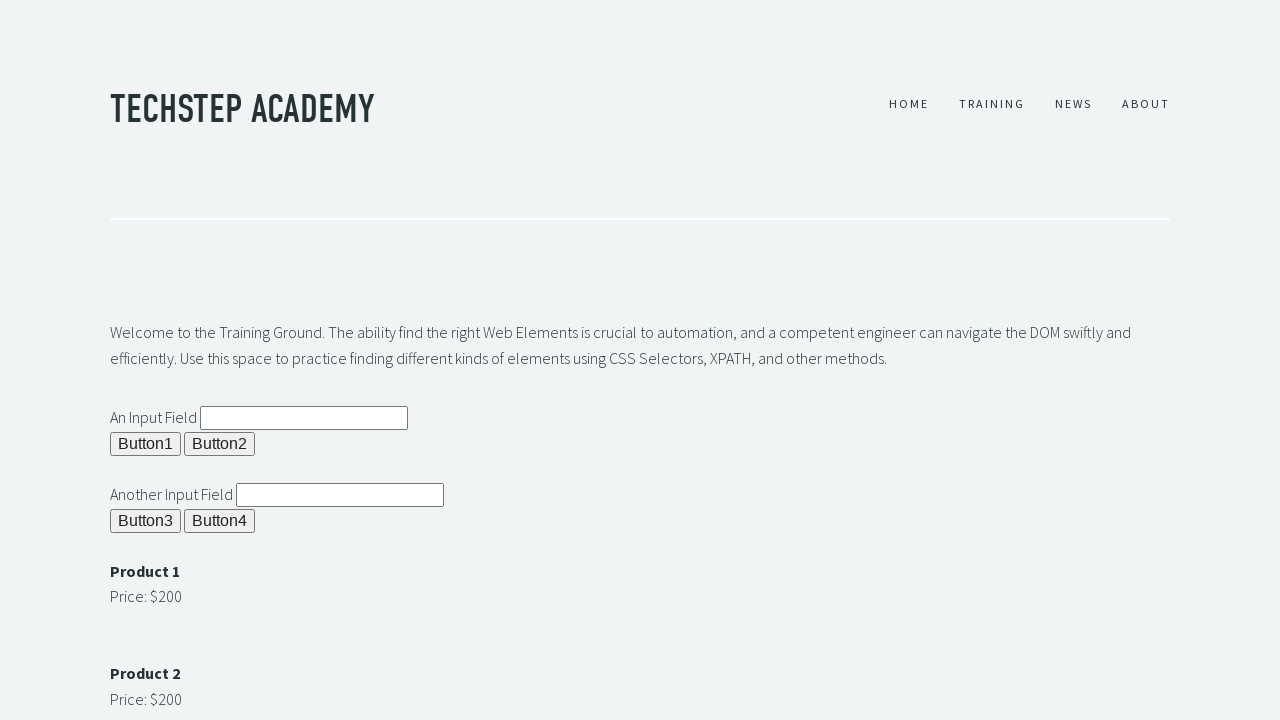

Filled first text input field with 'sample text...' on #ipt1
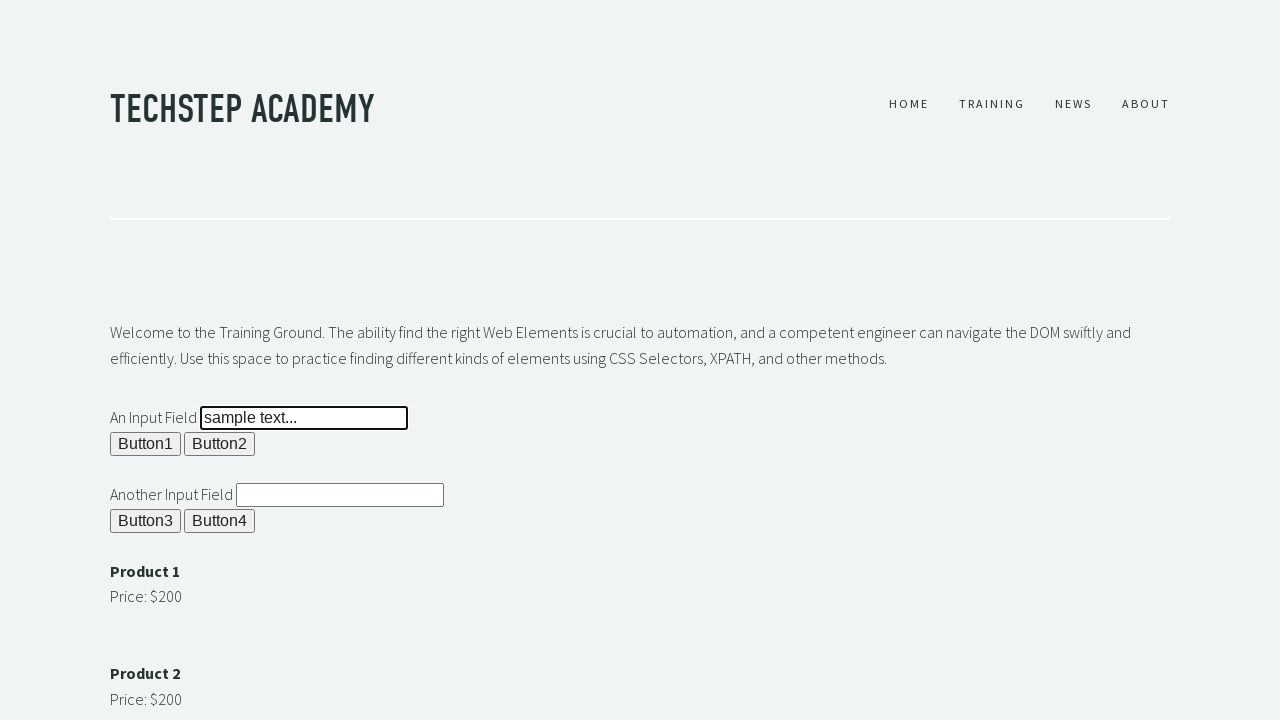

Clicked button 1 at (146, 444) on #b1
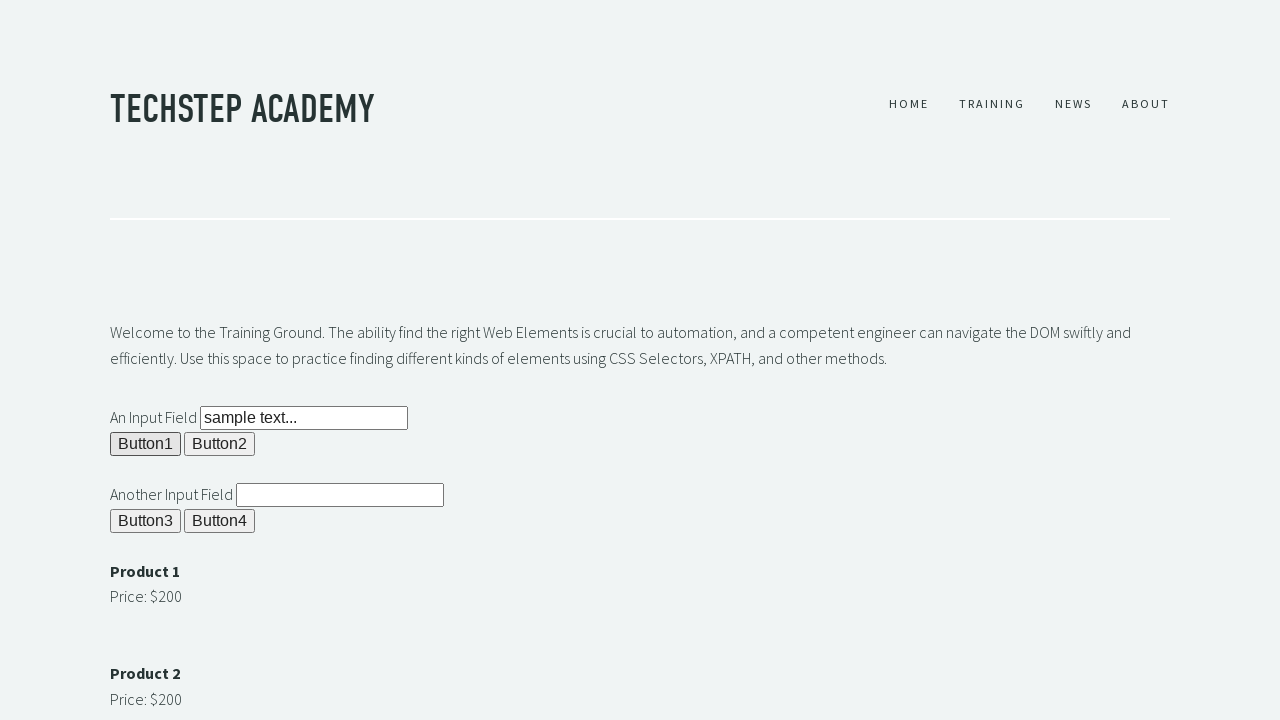

Accepted alert dialog from button 1
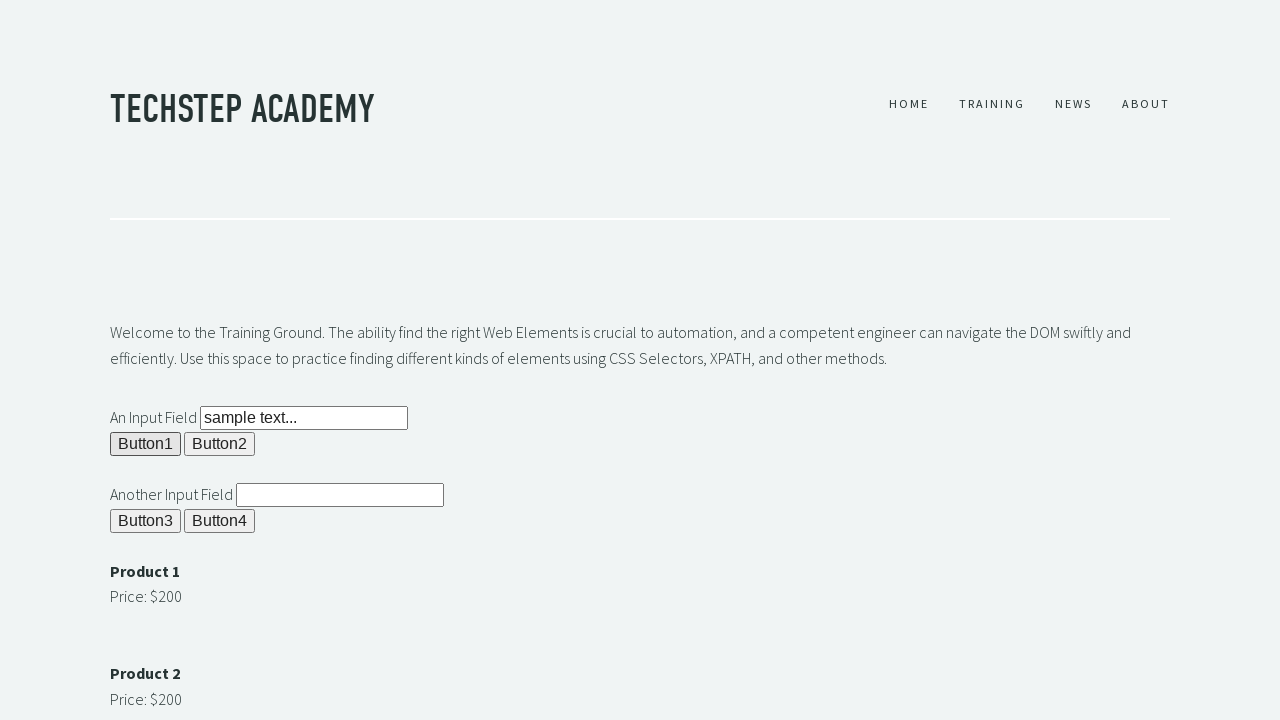

Clicked button 2 at (220, 444) on #b2
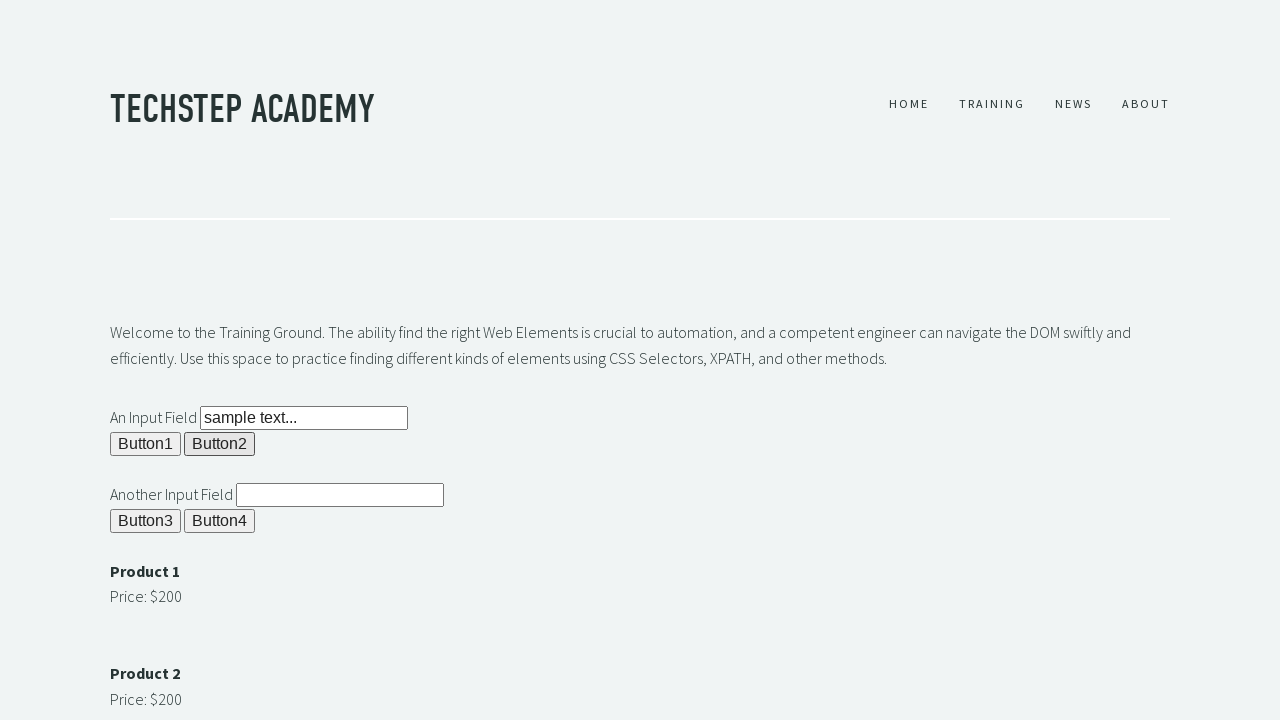

Accepted alert dialog from button 2
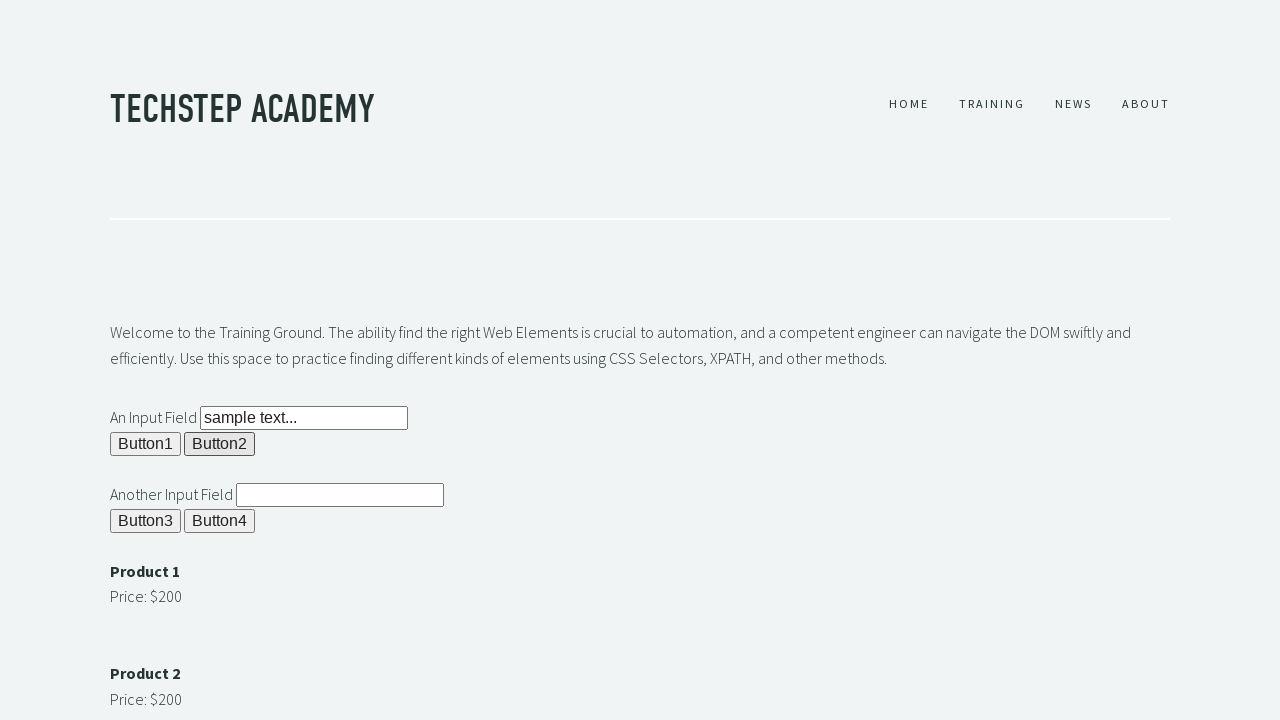

Filled second text input field with 'sample text...' on #ipt2
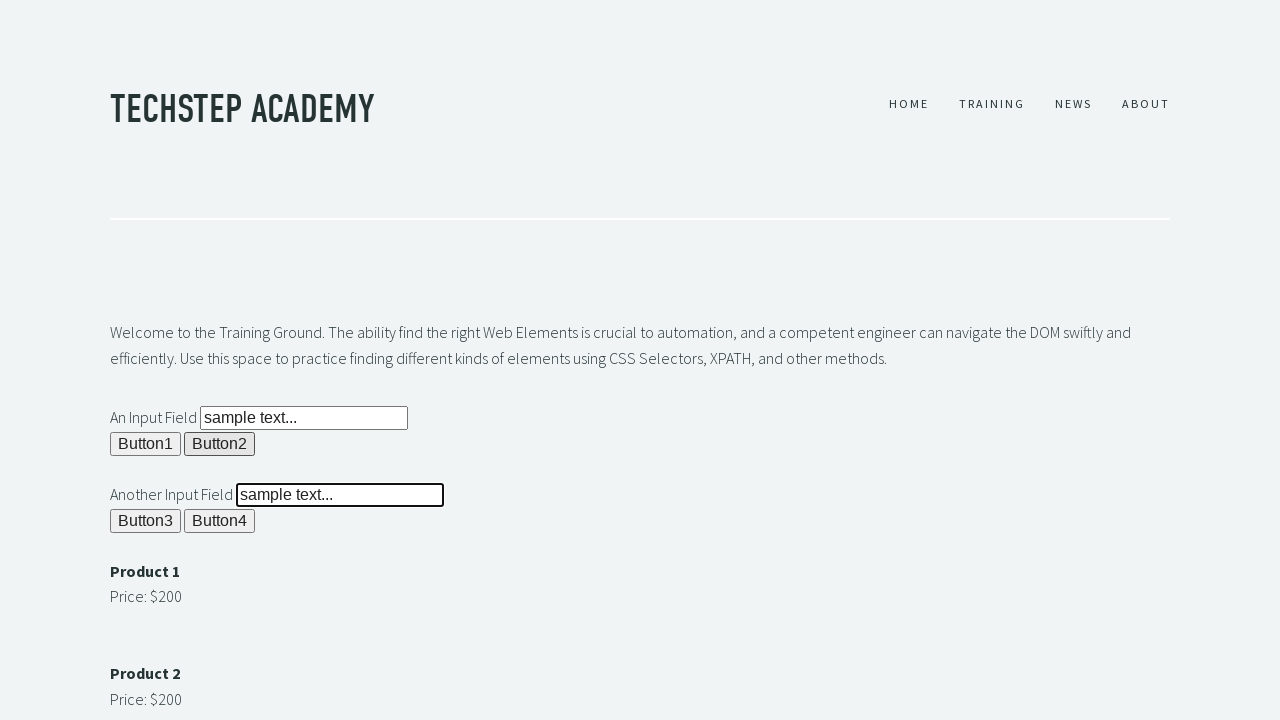

Clicked button 3 at (146, 521) on #b3
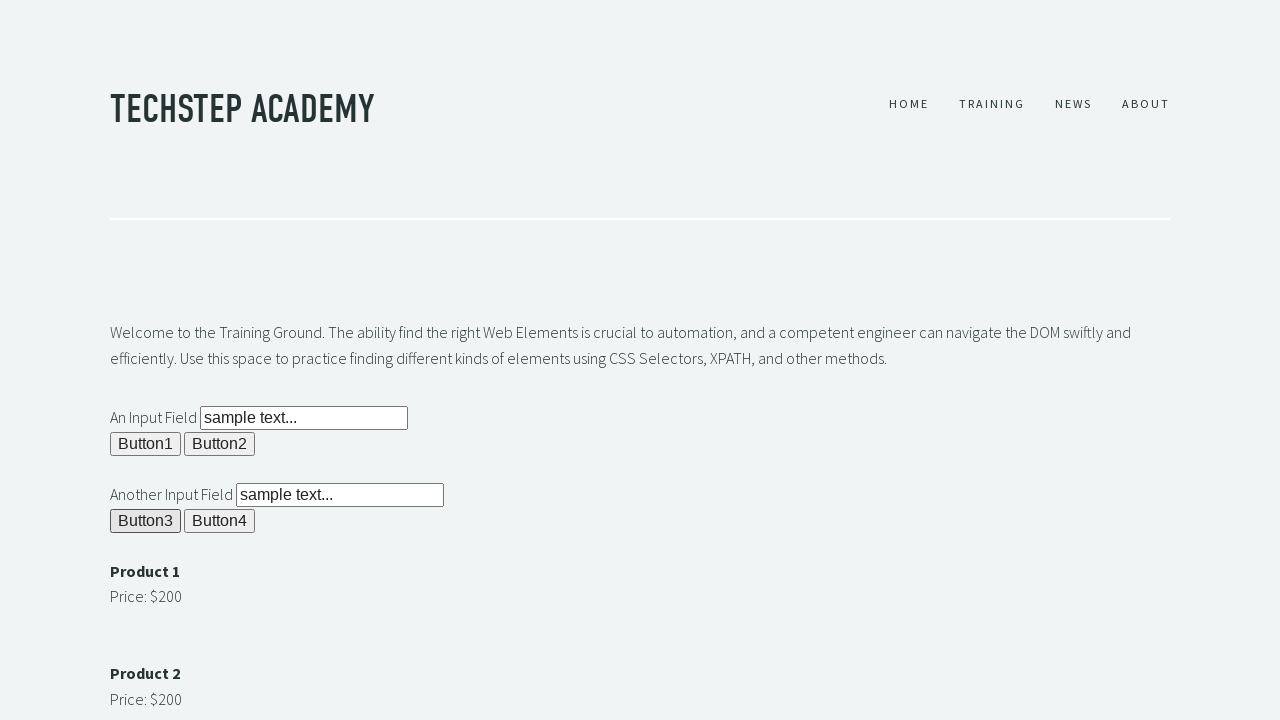

Accepted alert dialog from button 3
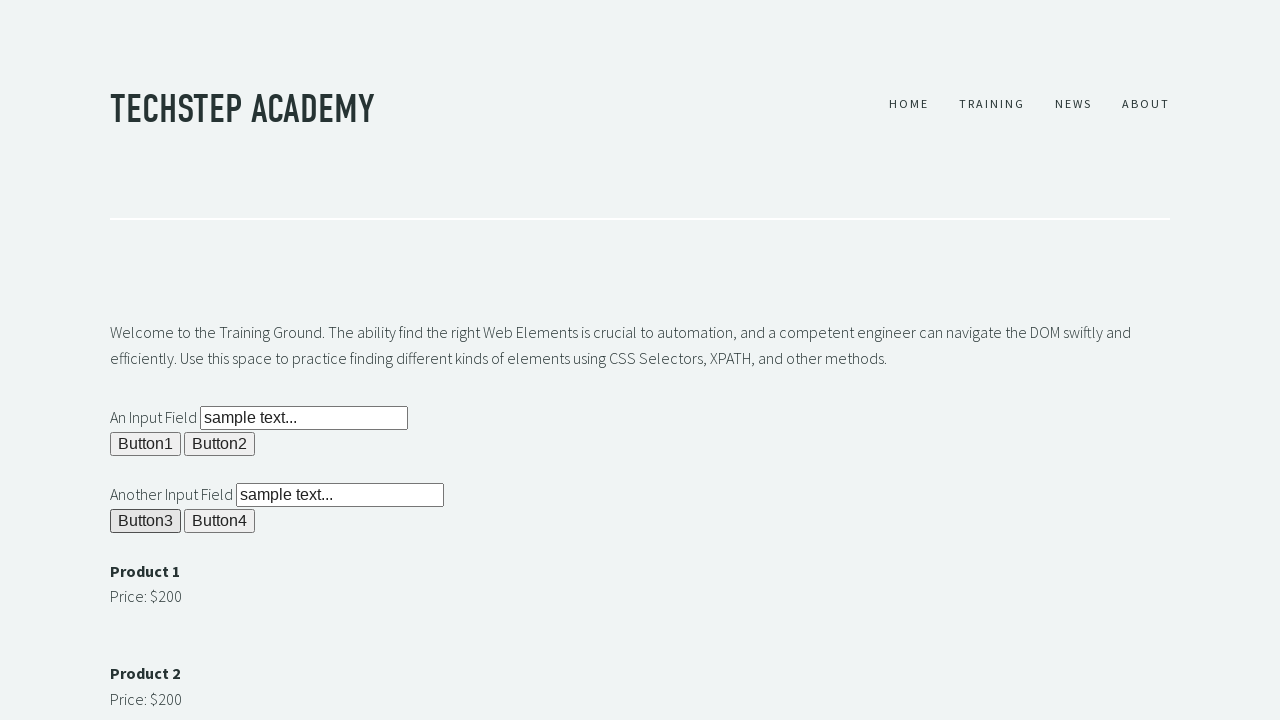

Clicked button 4 at (220, 521) on #b4
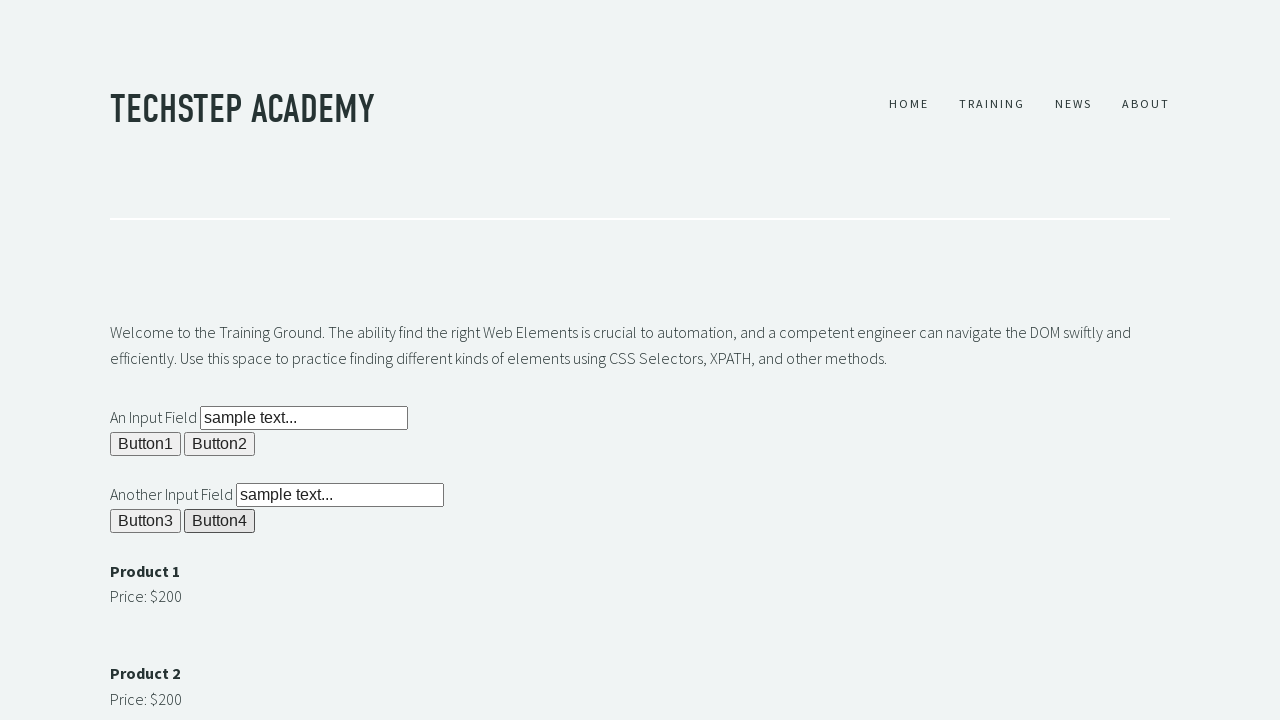

Accepted alert dialog from button 4
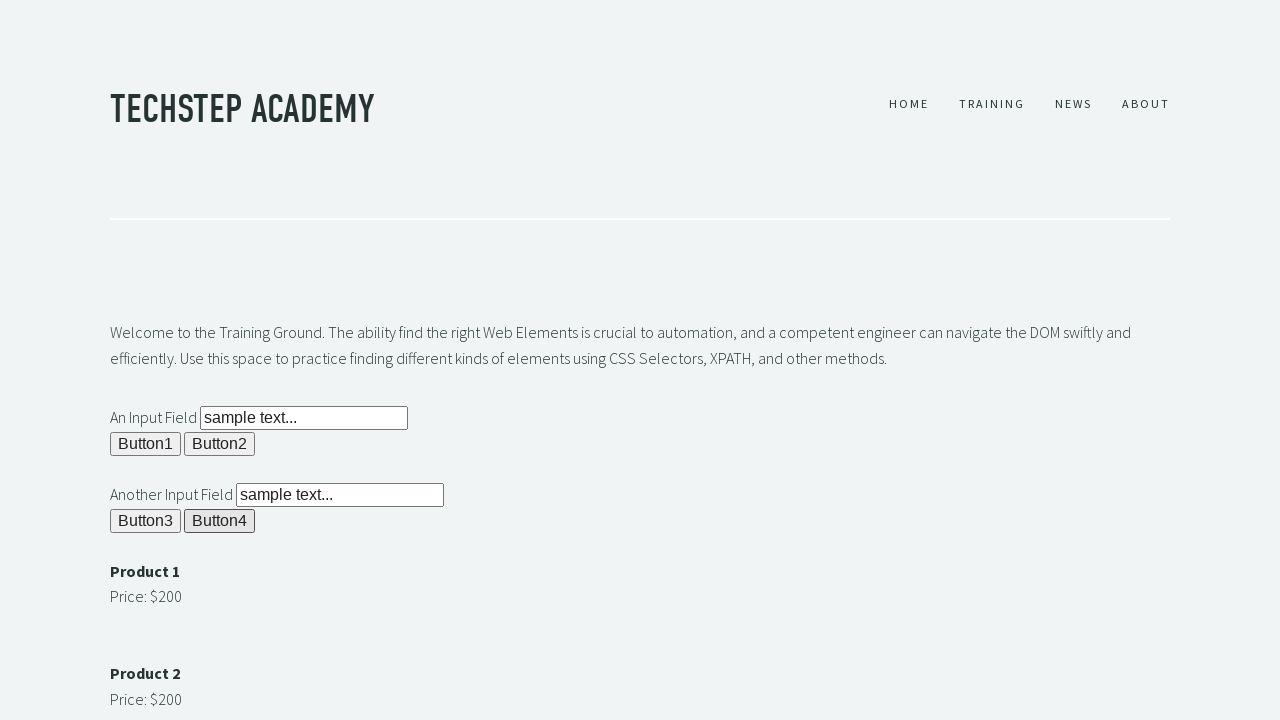

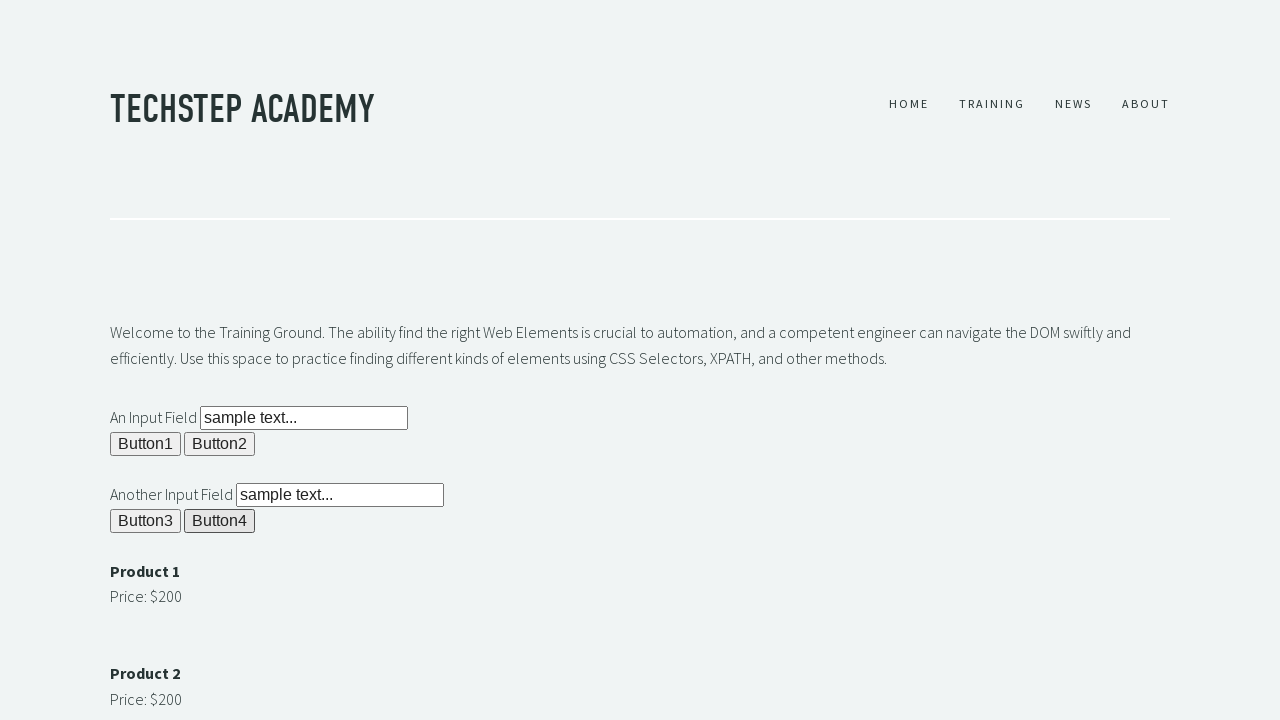